Tests drag and drop functionality by dragging an element to a drop target within an iframe using the built-in dragTo method

Starting URL: https://jqueryui.com/droppable/

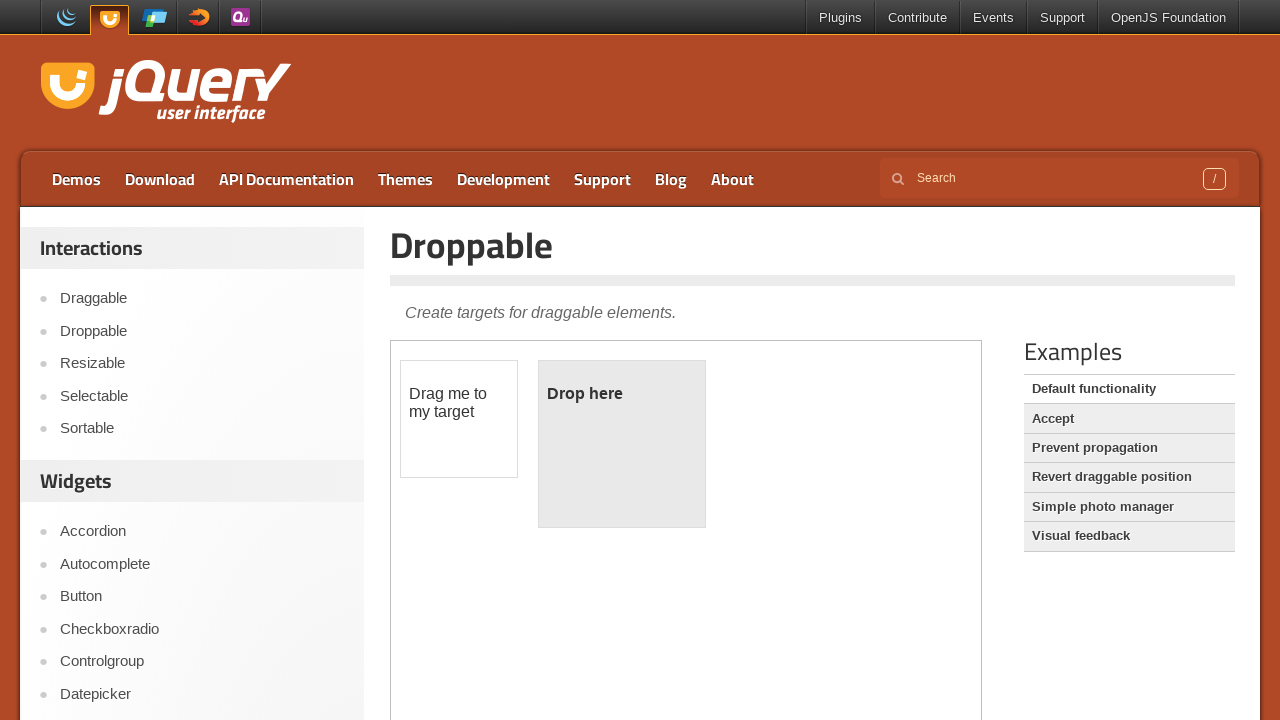

Located the demo iframe containing drag-and-drop elements
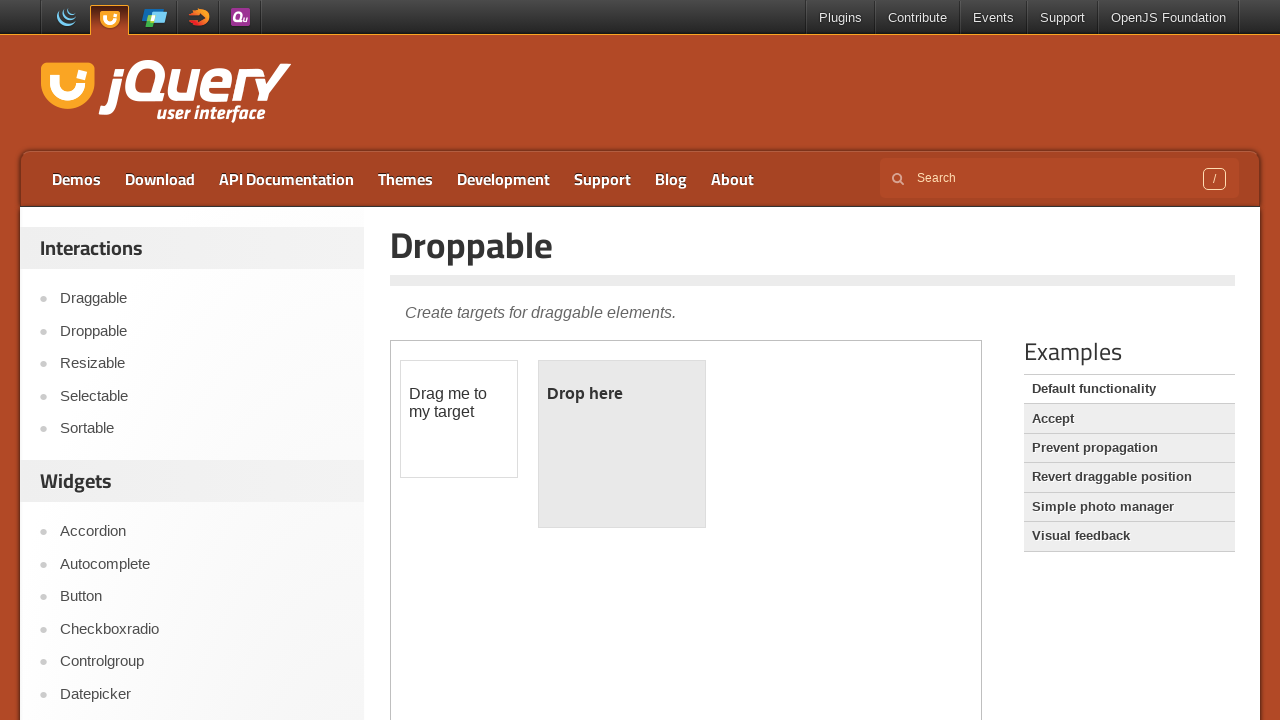

Located the draggable element inside iframe
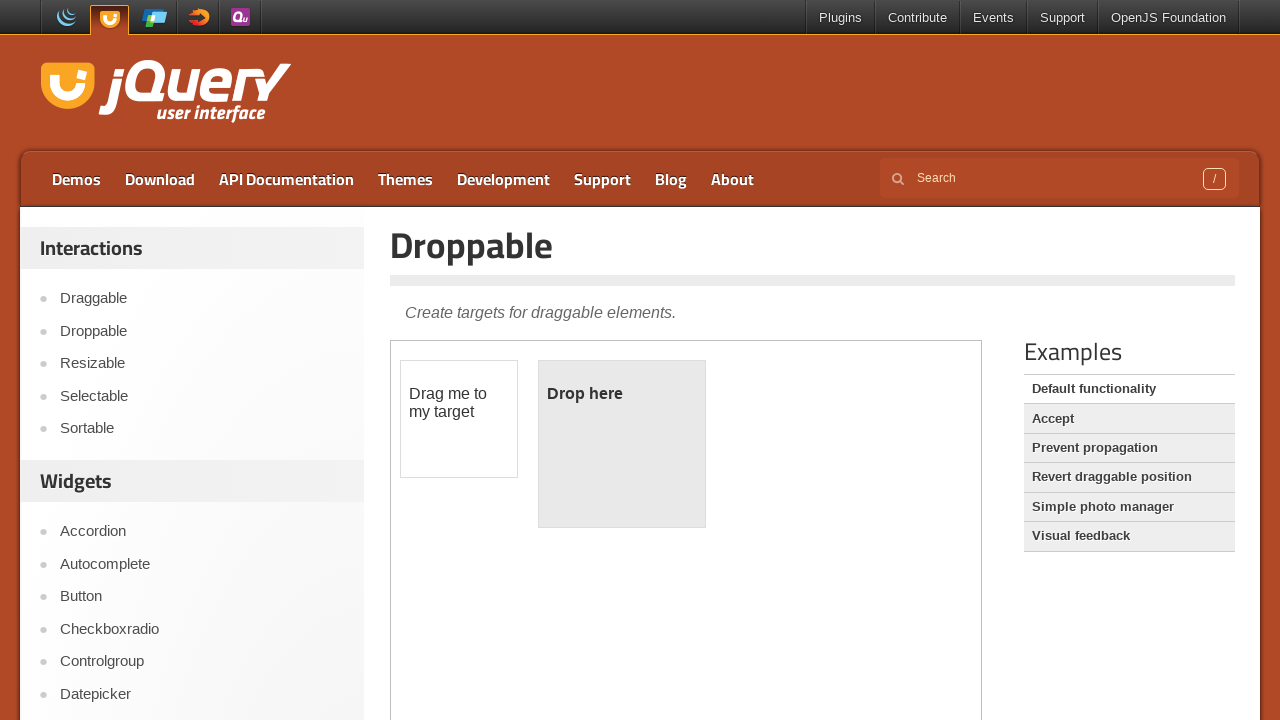

Located the droppable target element inside iframe
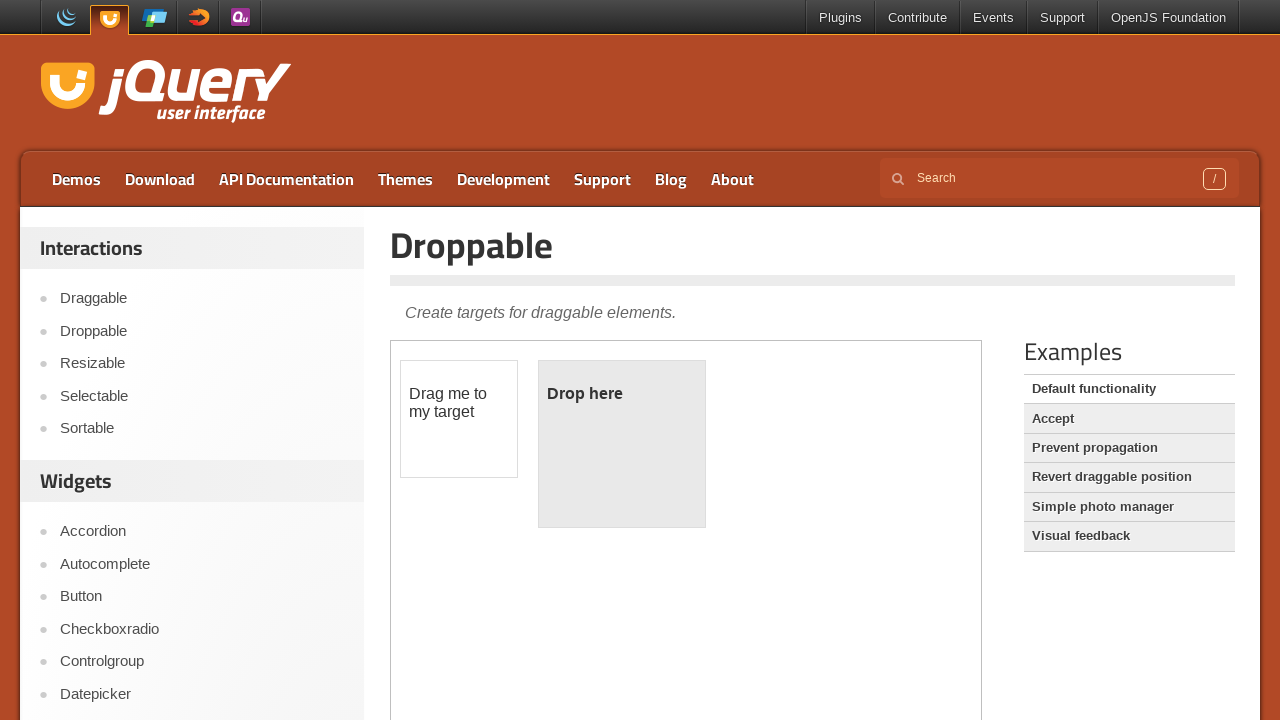

Dragged the draggable element to the droppable target at (622, 444)
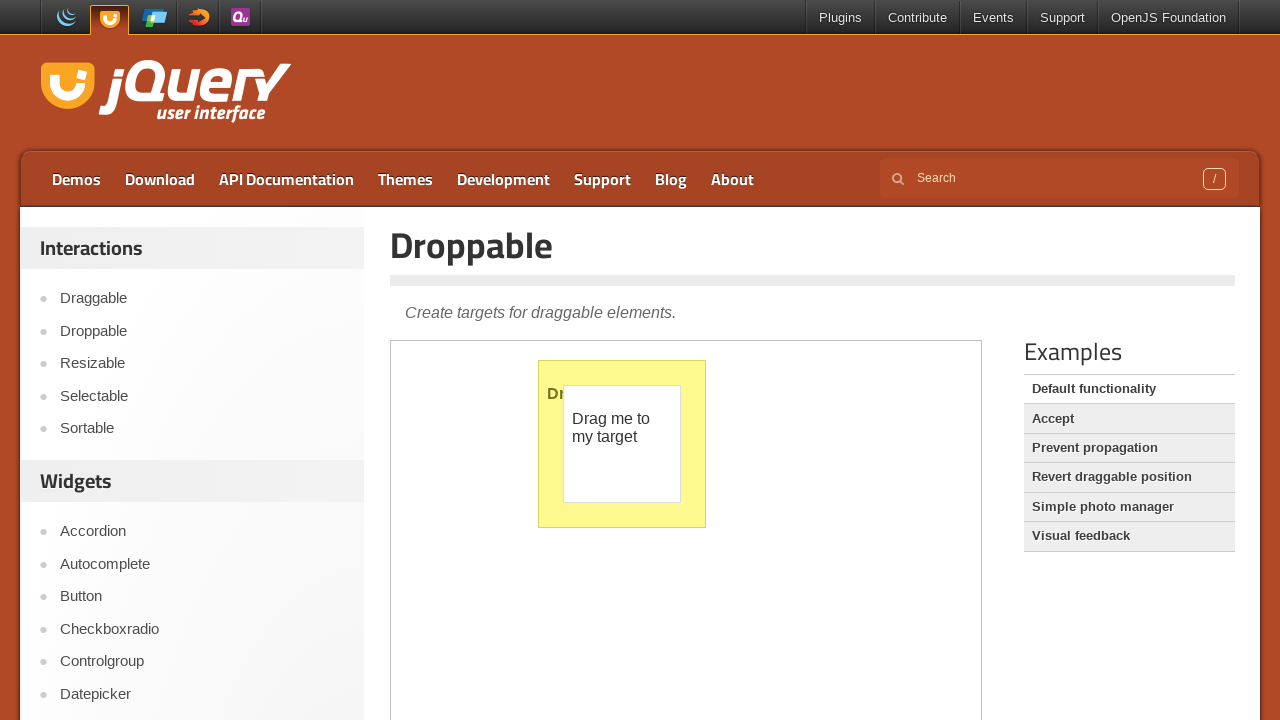

Verified that droppable element displays 'Dropped!' confirmation text
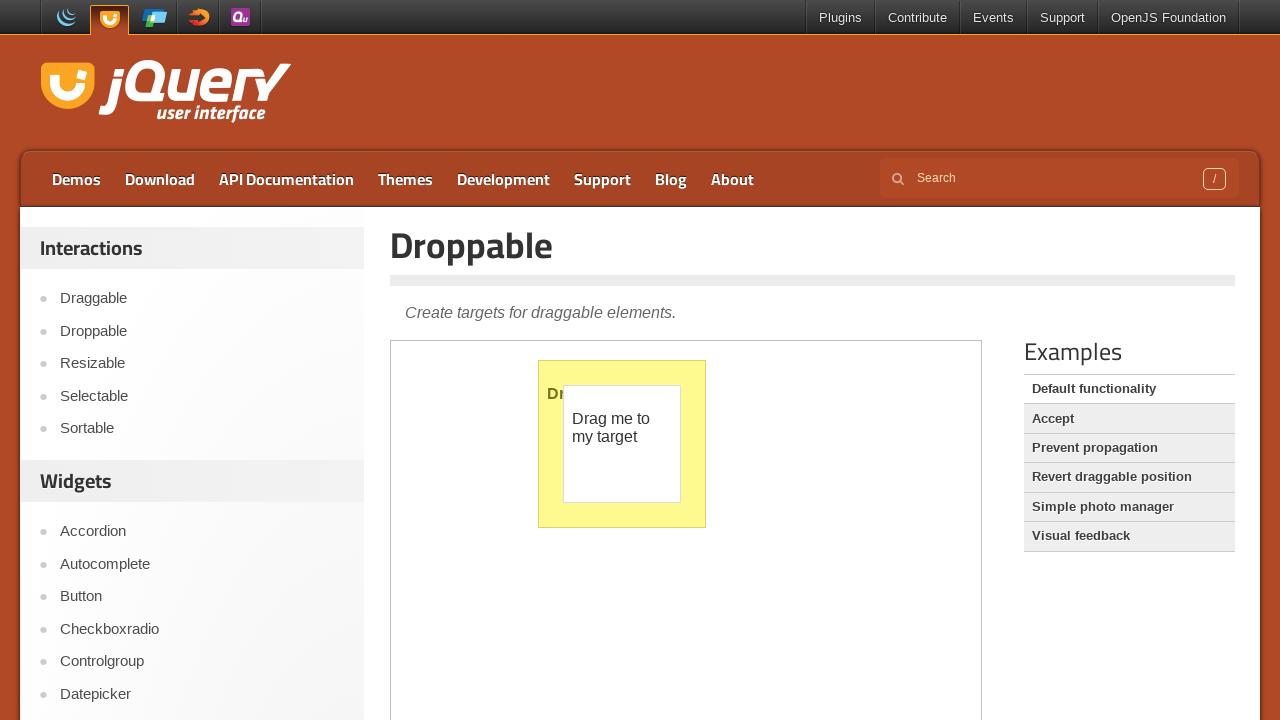

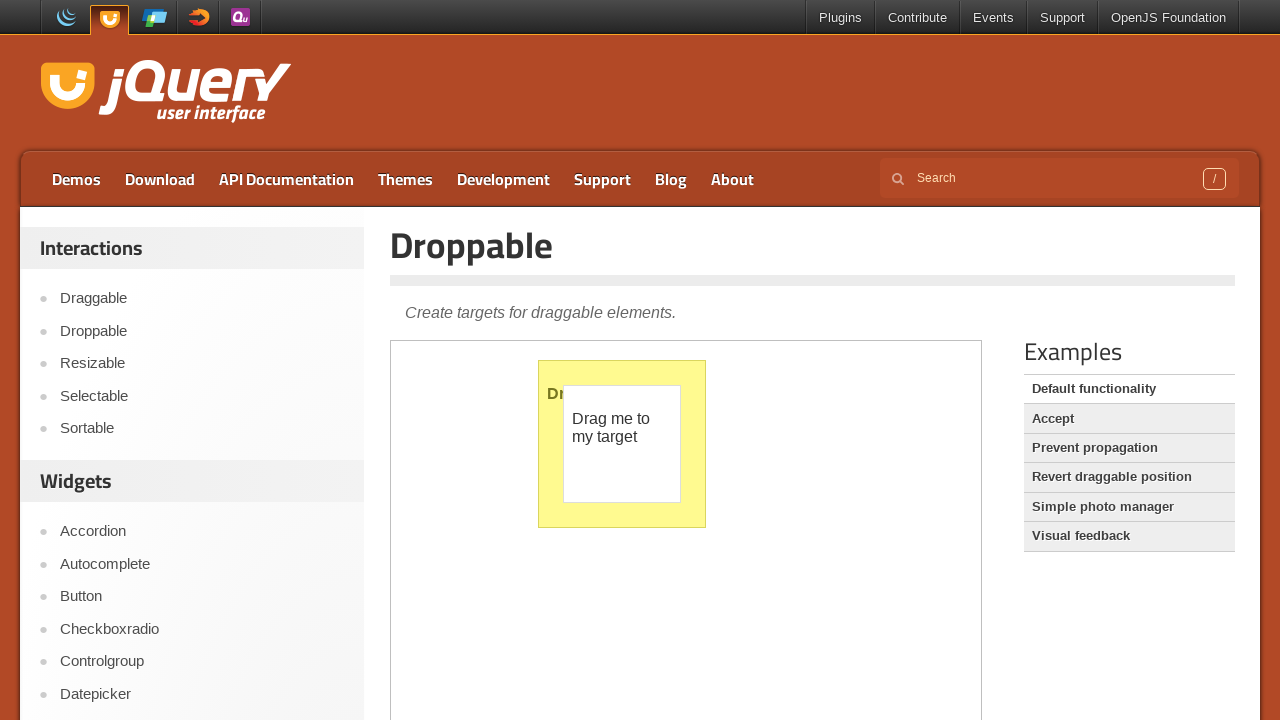